Refreshes the page using JavaScript history method

Starting URL: https://www.att.com/

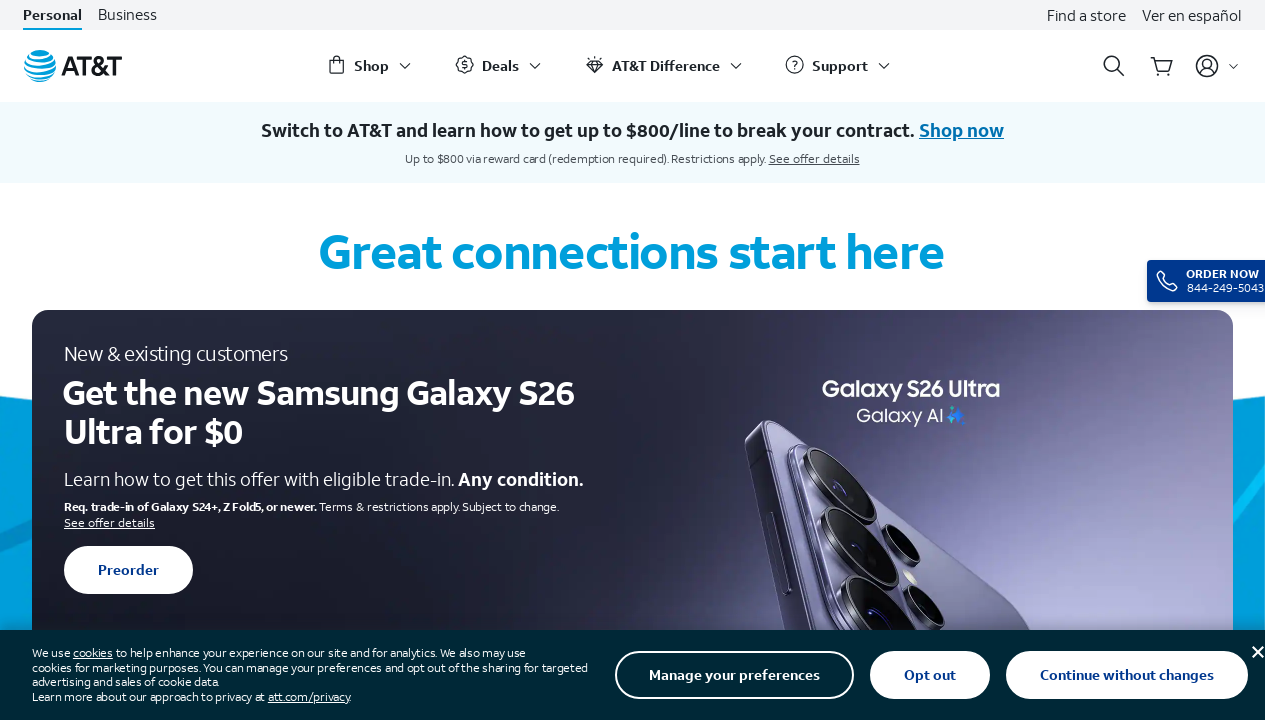

Refreshed page using JavaScript history.go(0) method
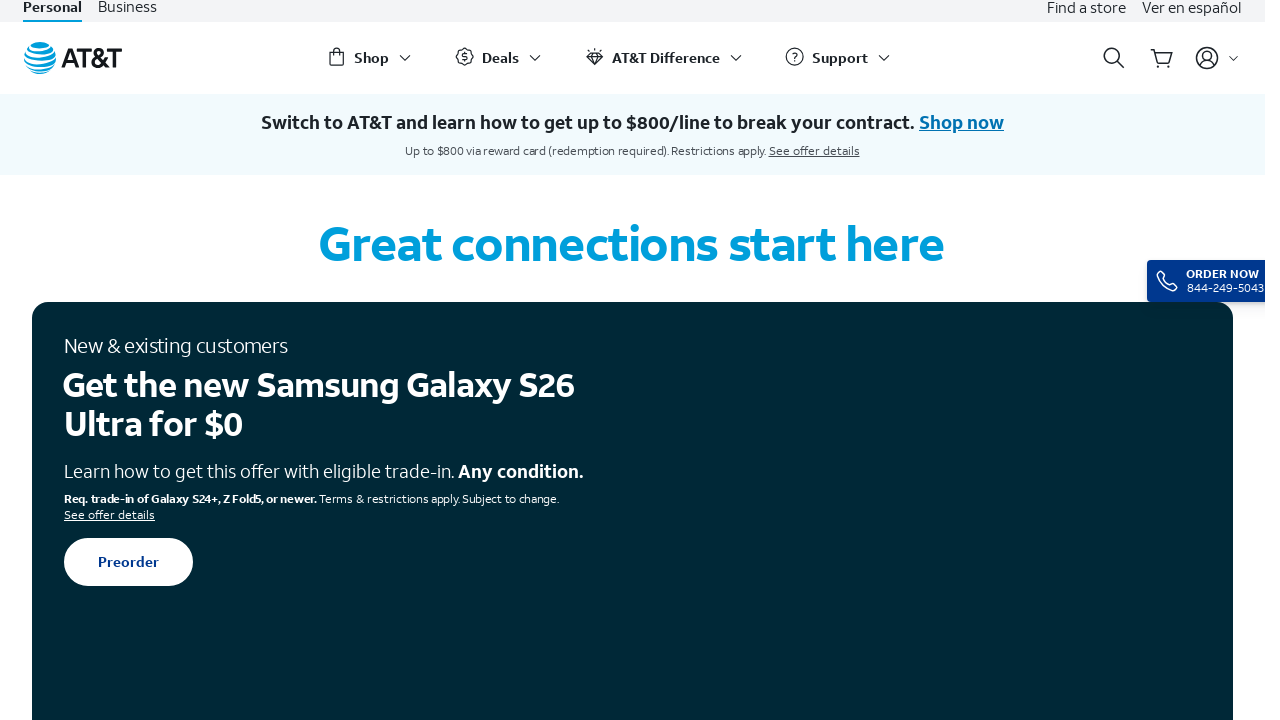

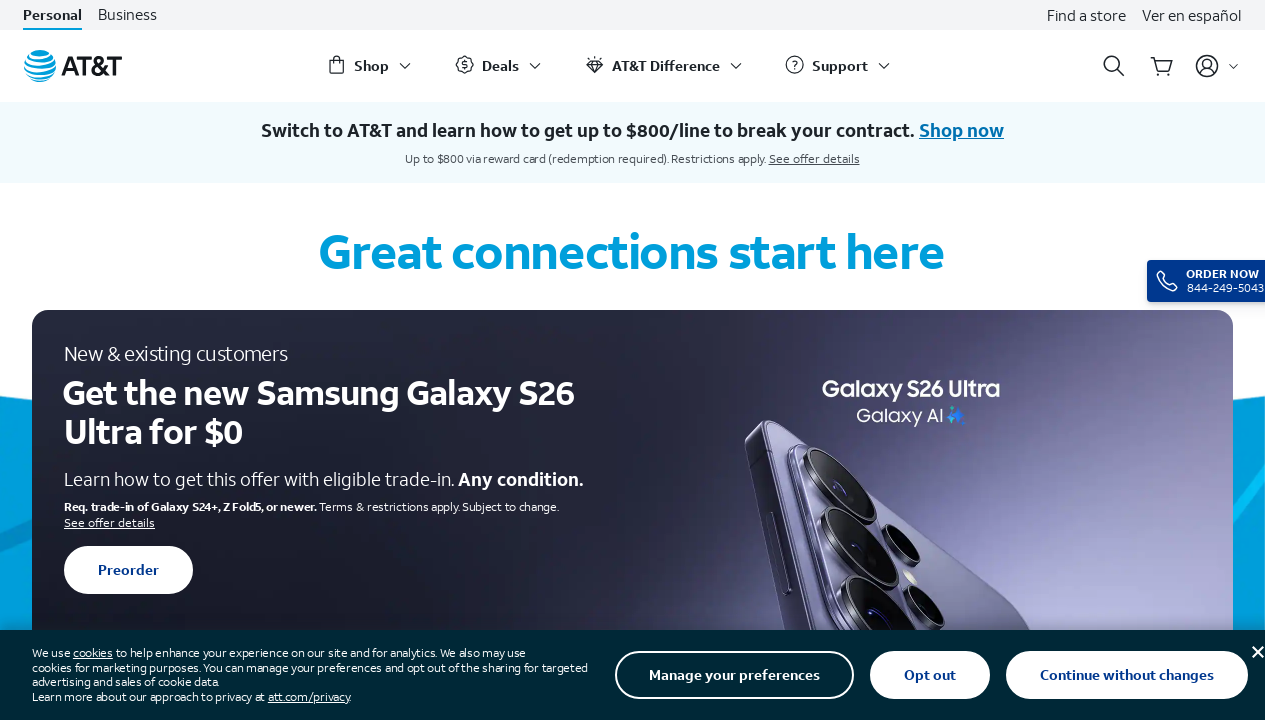